Tests wait functionality by clicking a button and waiting for an element to appear with the text "I am here"

Starting URL: https://www.leafground.com/waits.xhtml

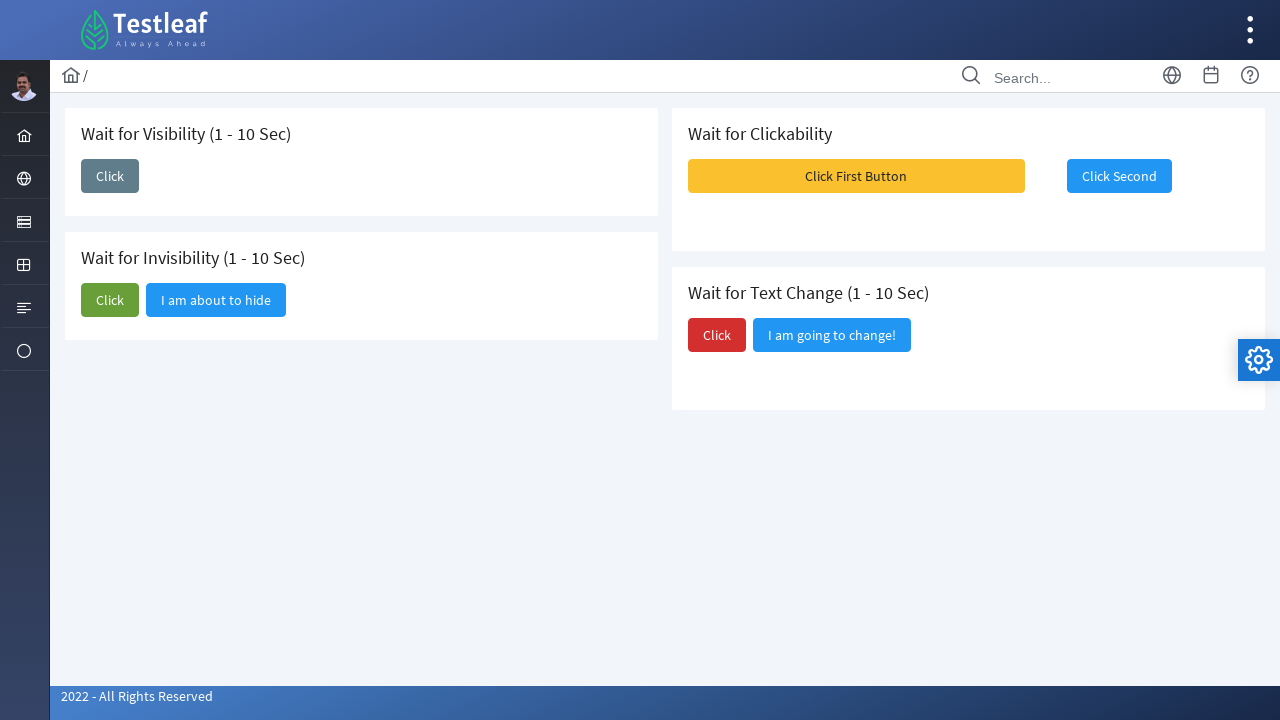

Clicked the button to trigger wait functionality at (110, 176) on xpath=//span[text()='Click']
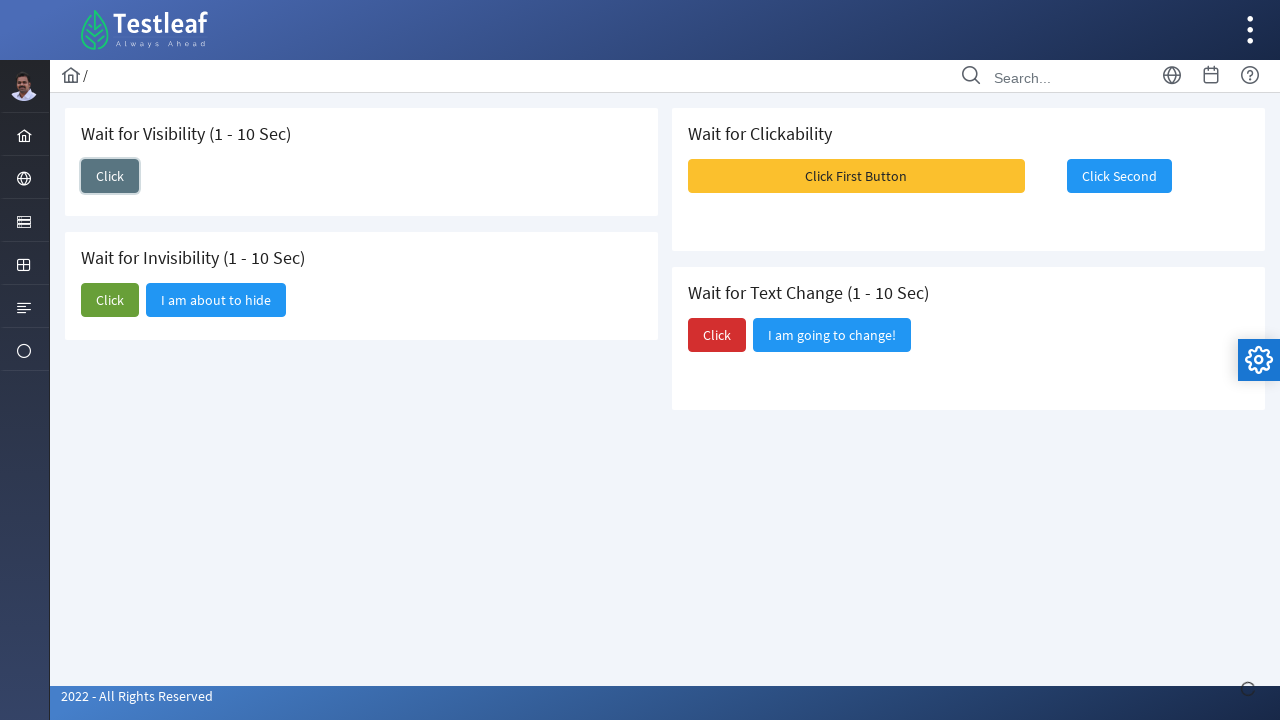

Element with text 'I am here' appeared and became visible
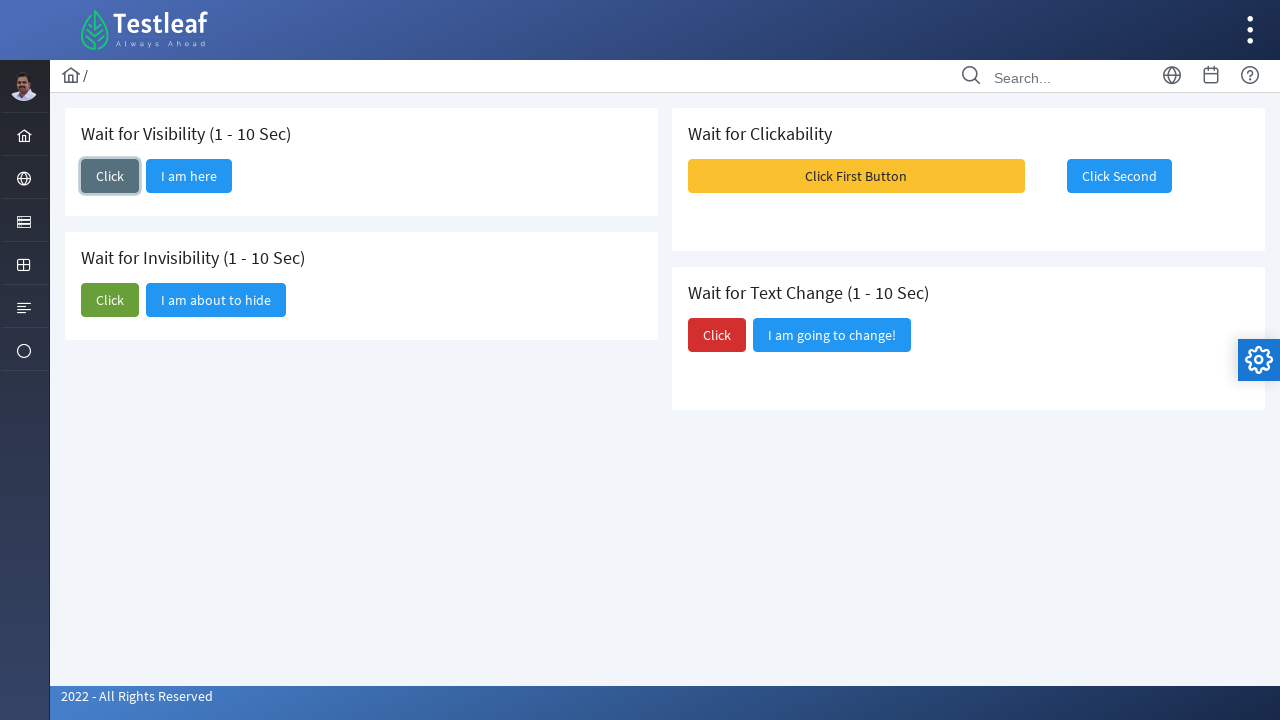

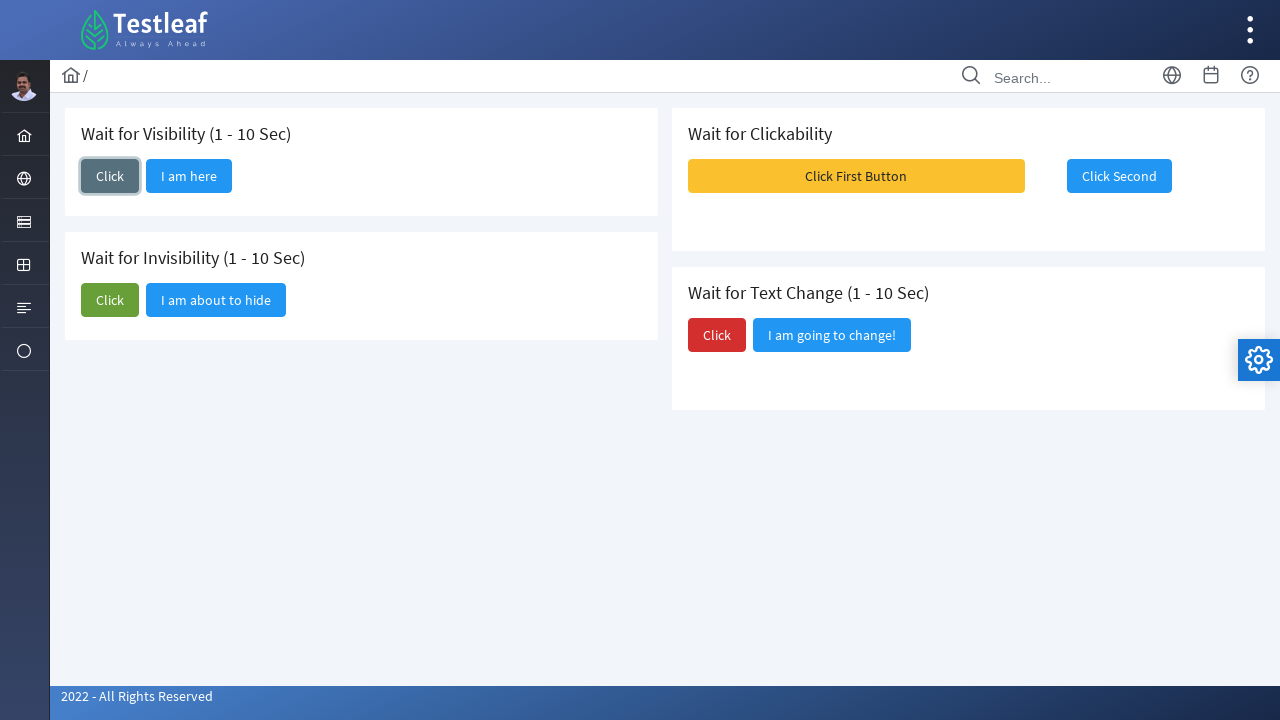